Tests un-marking todo items as complete by checking and then unchecking the checkbox

Starting URL: https://demo.playwright.dev/todomvc

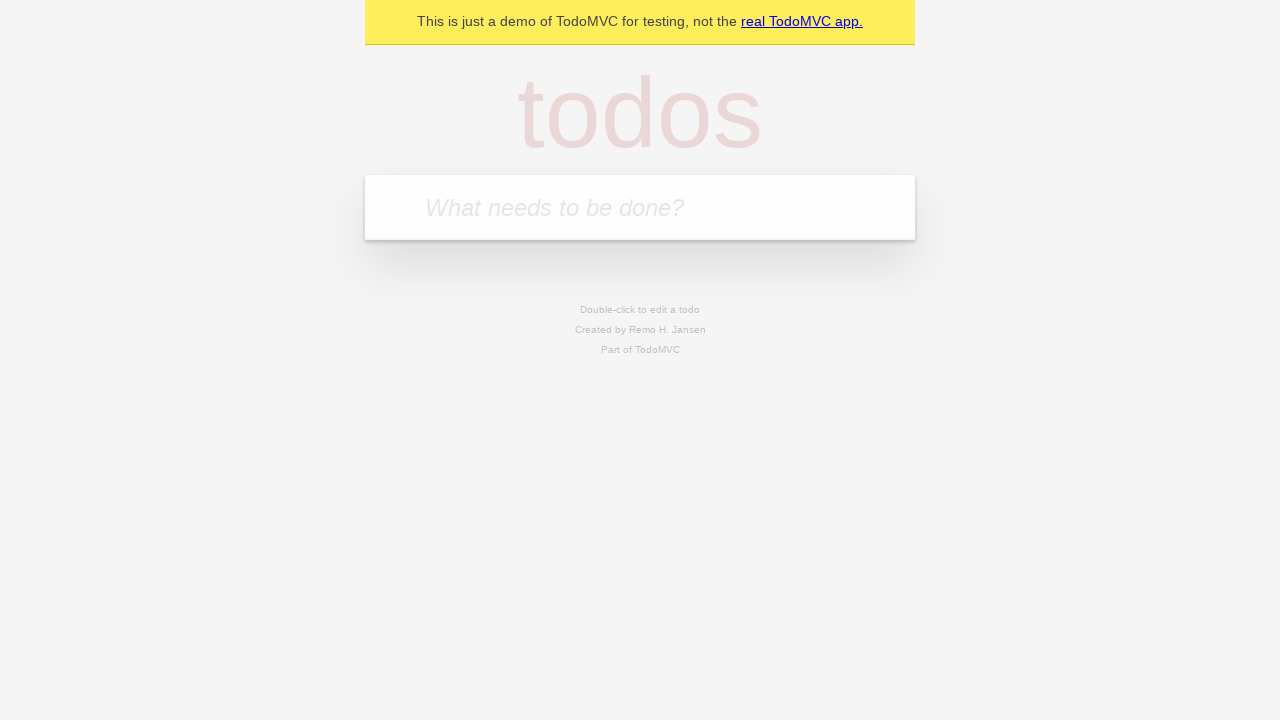

Filled todo input field with 'buy some cheese' on internal:attr=[placeholder="What needs to be done?"i]
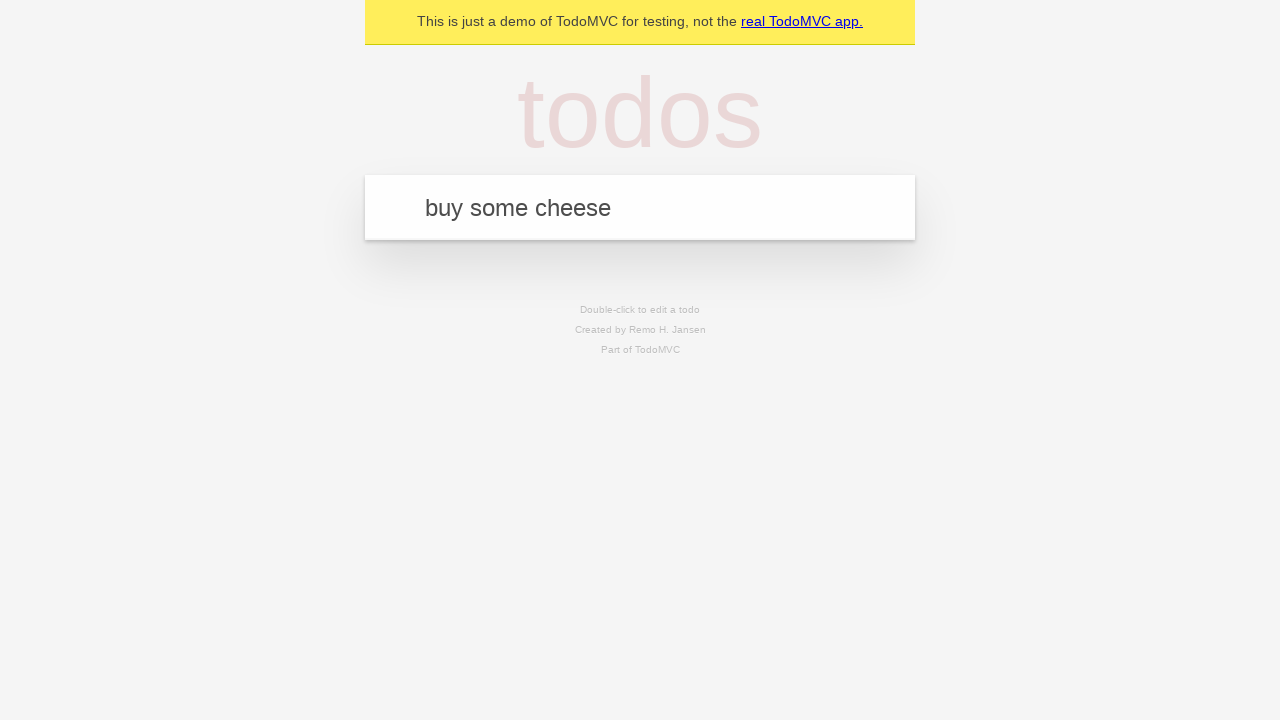

Pressed Enter to create todo item 'buy some cheese' on internal:attr=[placeholder="What needs to be done?"i]
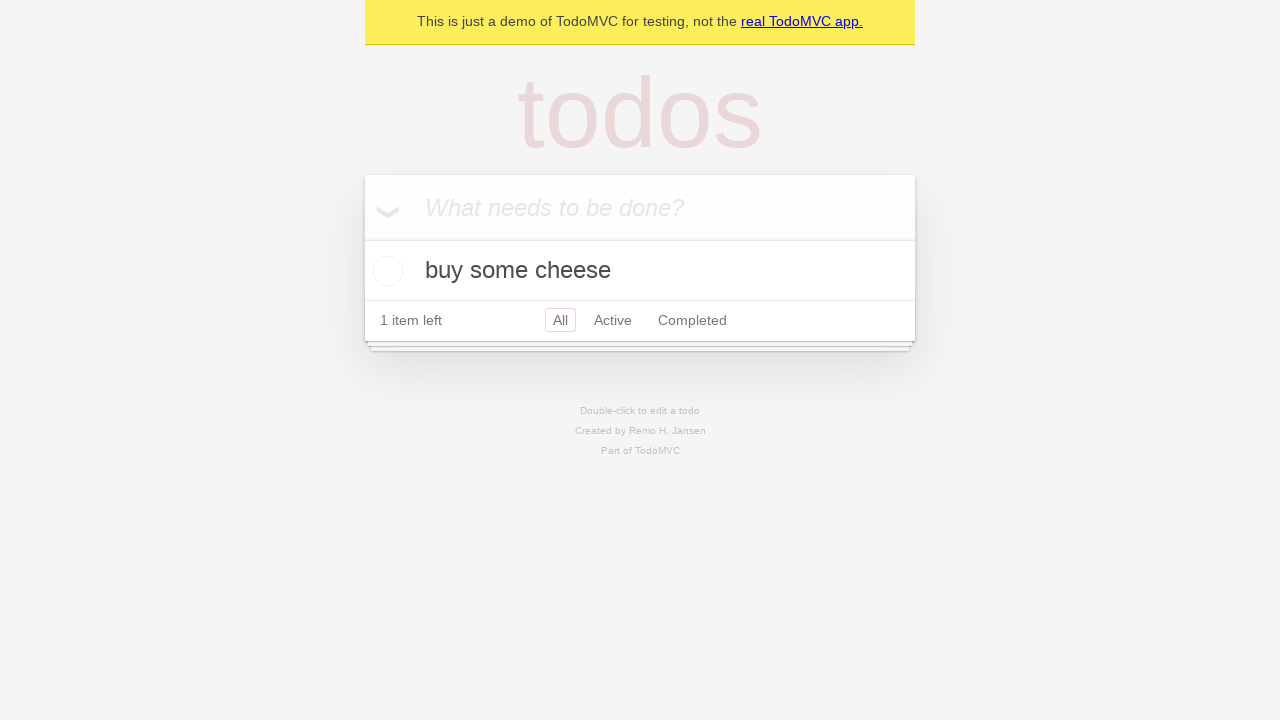

Filled todo input field with 'feed the cat' on internal:attr=[placeholder="What needs to be done?"i]
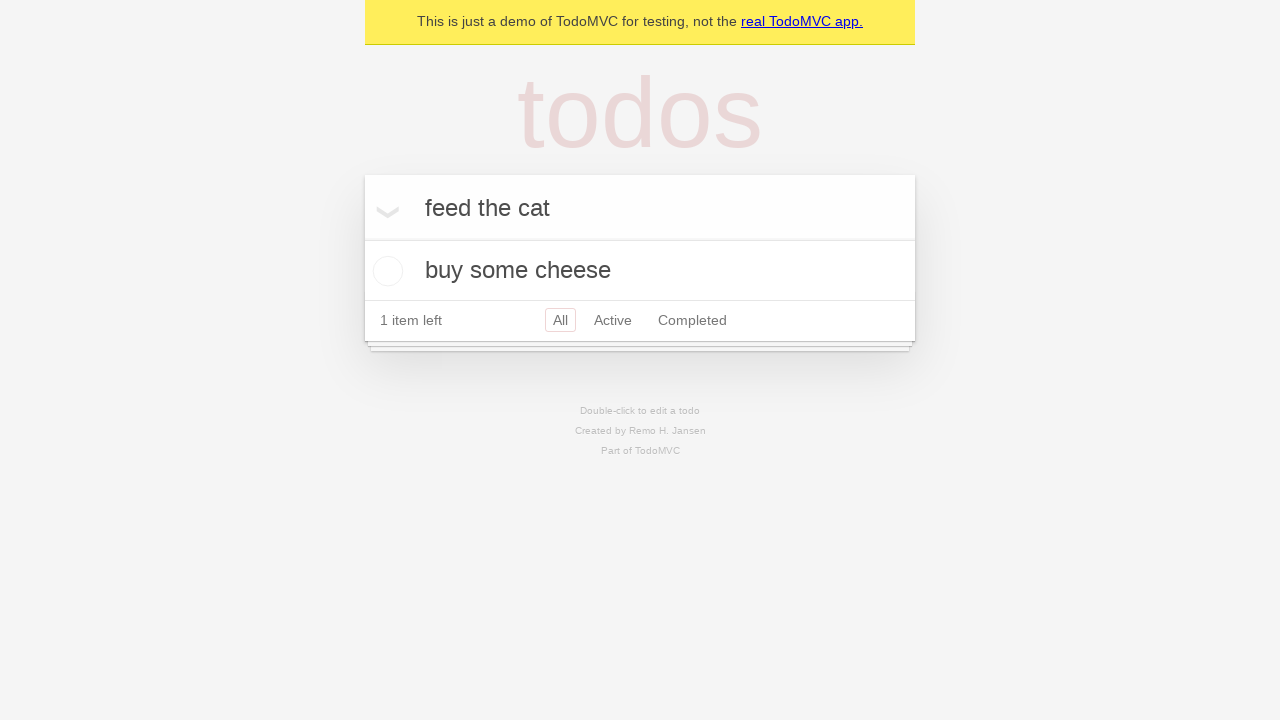

Pressed Enter to create todo item 'feed the cat' on internal:attr=[placeholder="What needs to be done?"i]
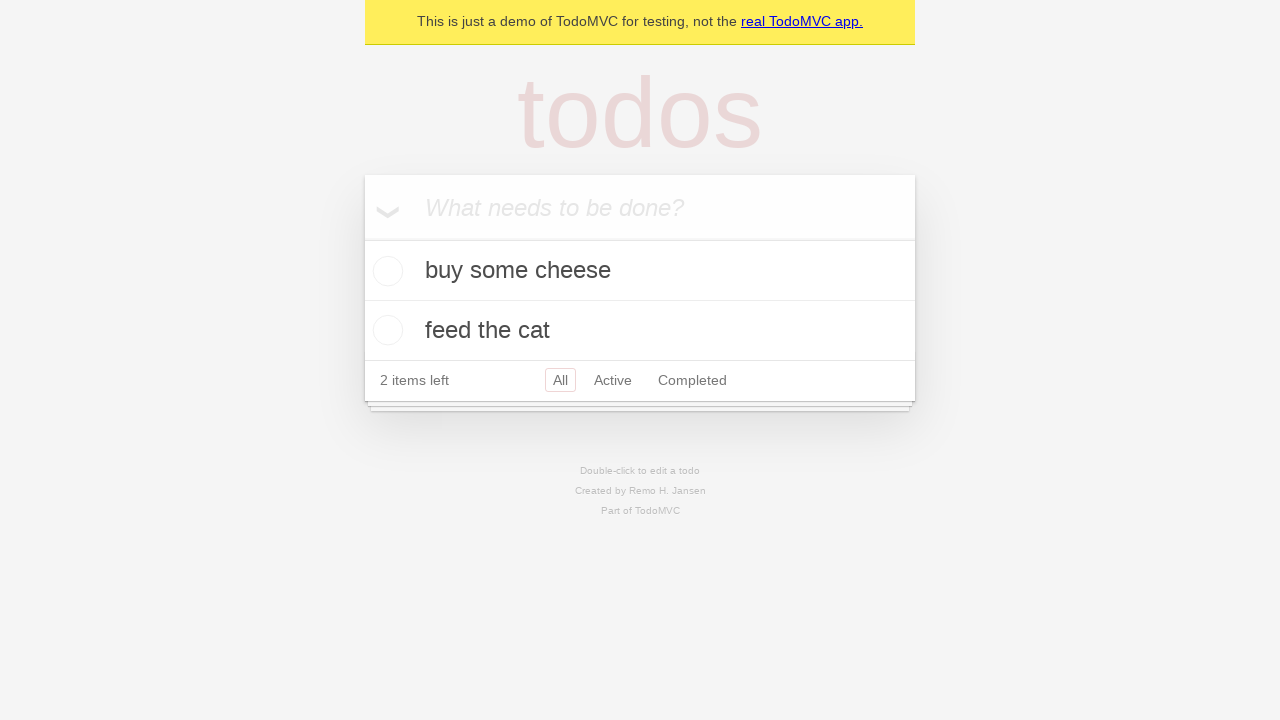

Located first todo item
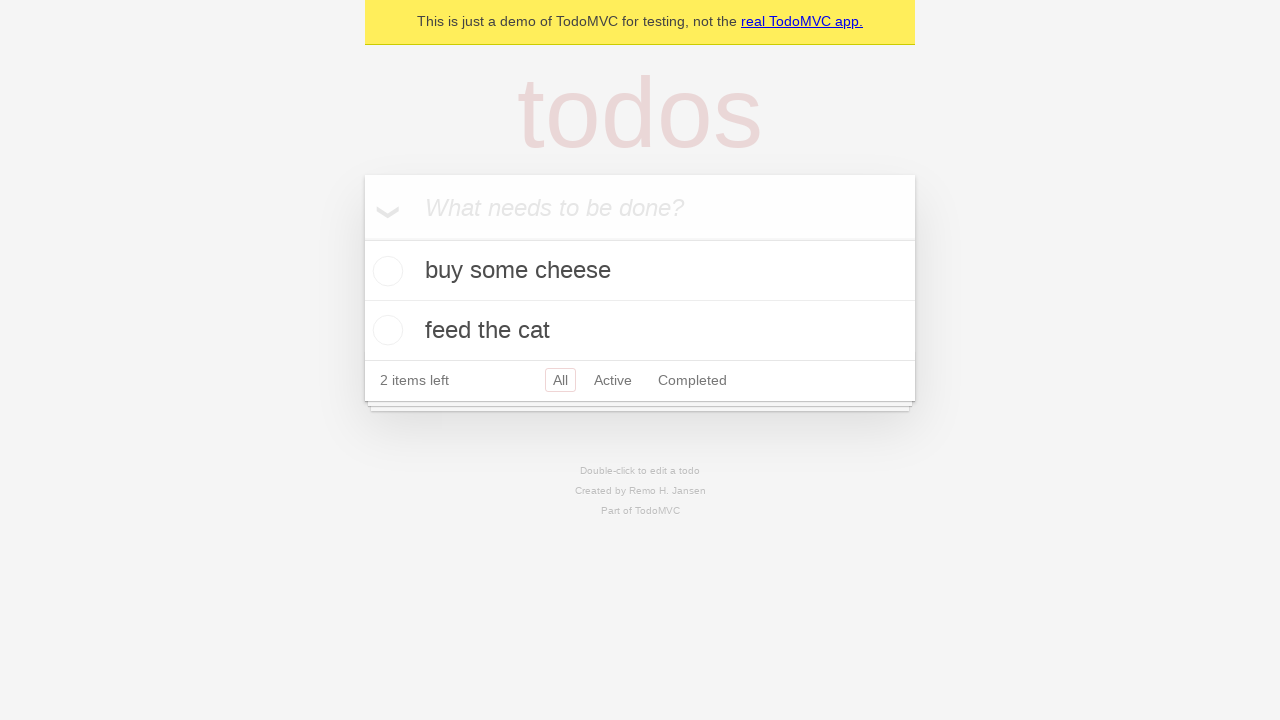

Located checkbox for first todo item
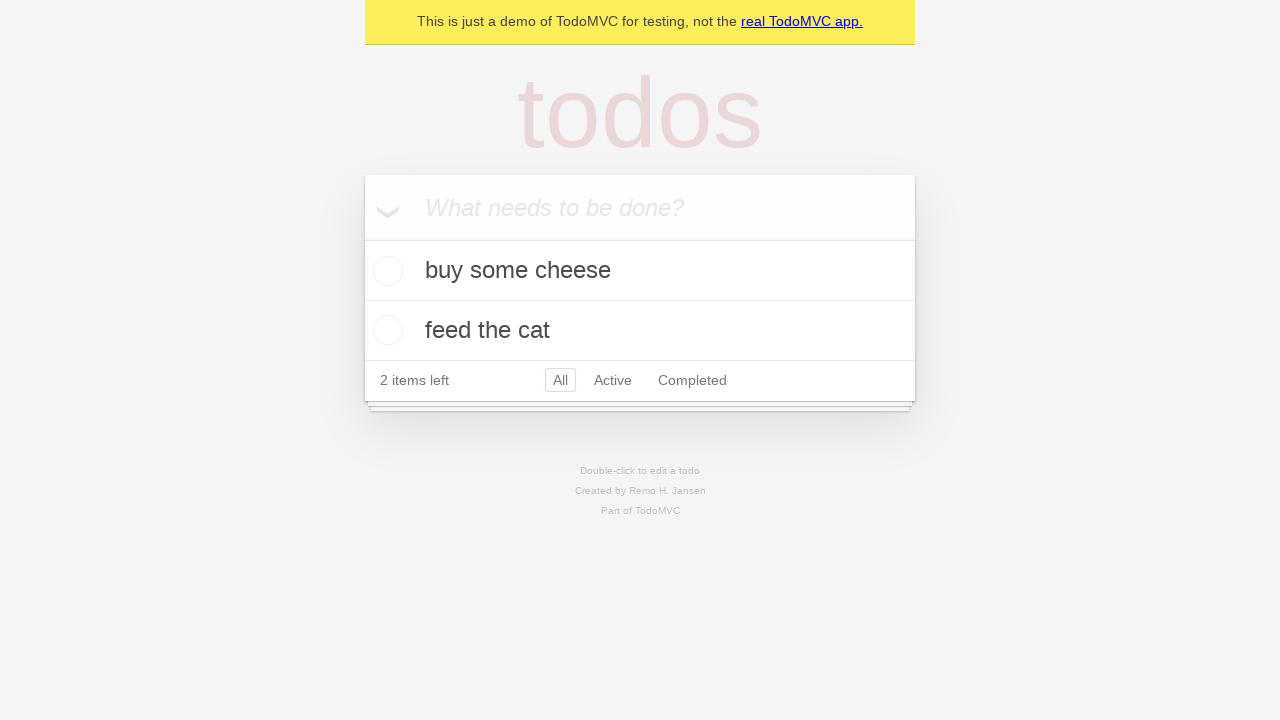

Checked the checkbox to mark first todo item as complete at (385, 271) on internal:testid=[data-testid="todo-item"s] >> nth=0 >> internal:role=checkbox
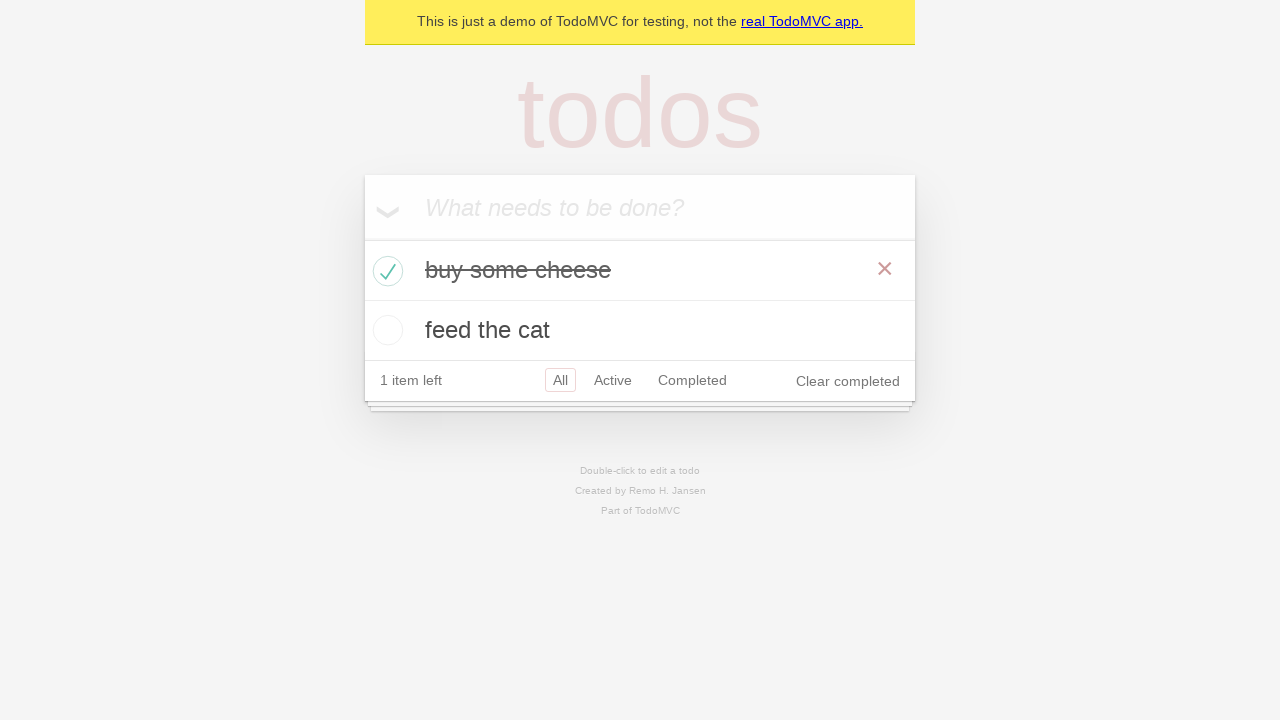

Unchecked the checkbox to un-mark first todo item as complete at (385, 271) on internal:testid=[data-testid="todo-item"s] >> nth=0 >> internal:role=checkbox
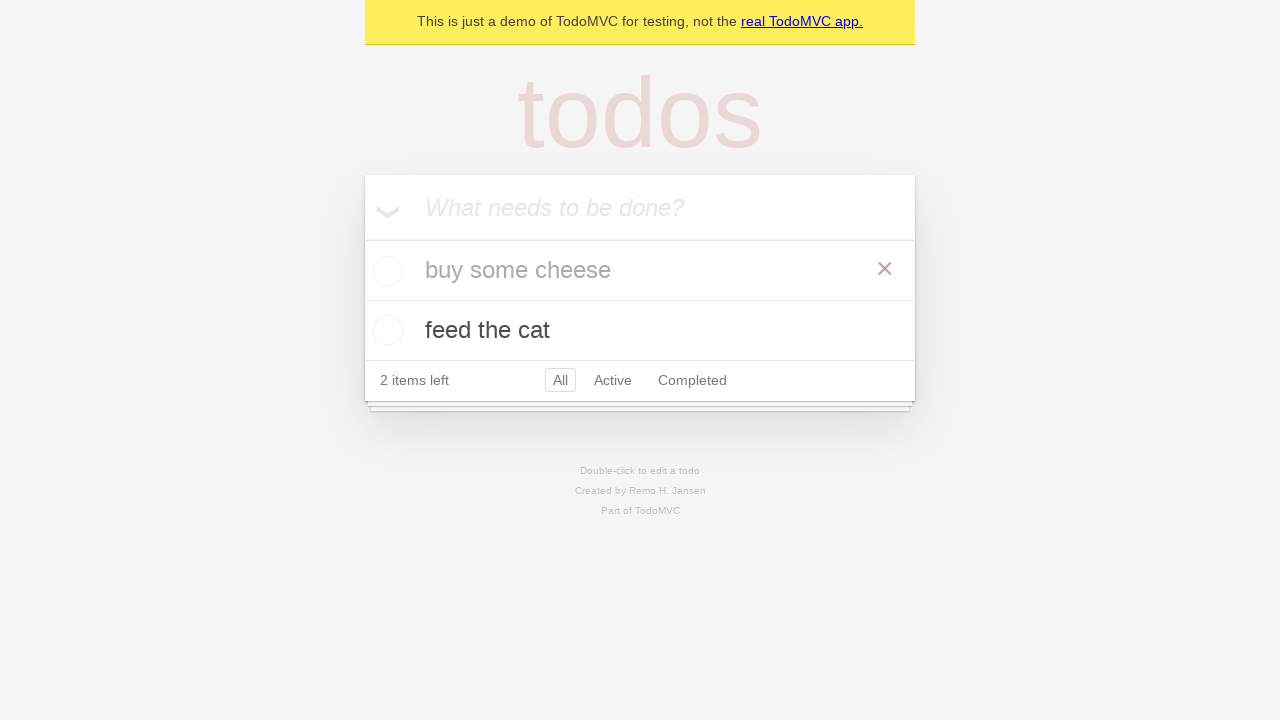

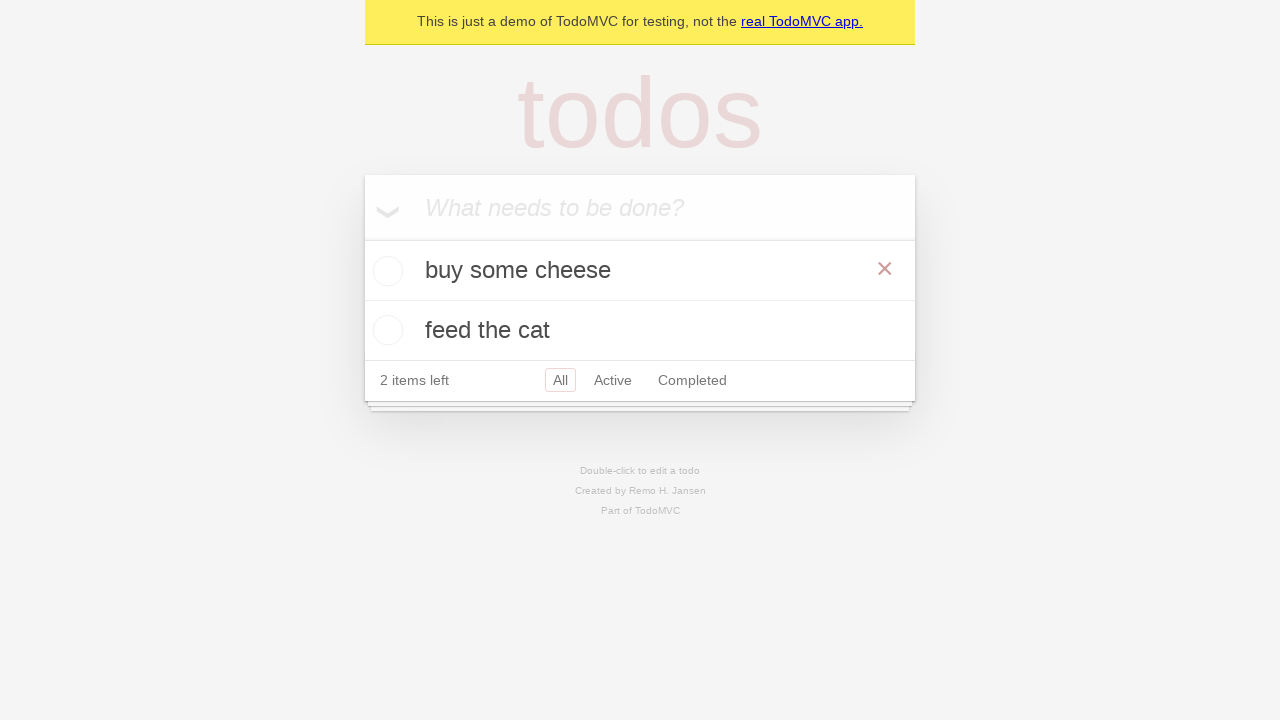